Tests the FEMA Flood Map Service Center advanced search functionality by selecting state, county, and community from dropdowns, then navigating through the search results to access NFHL data options.

Starting URL: https://msc.fema.gov/portal/advanceSearch

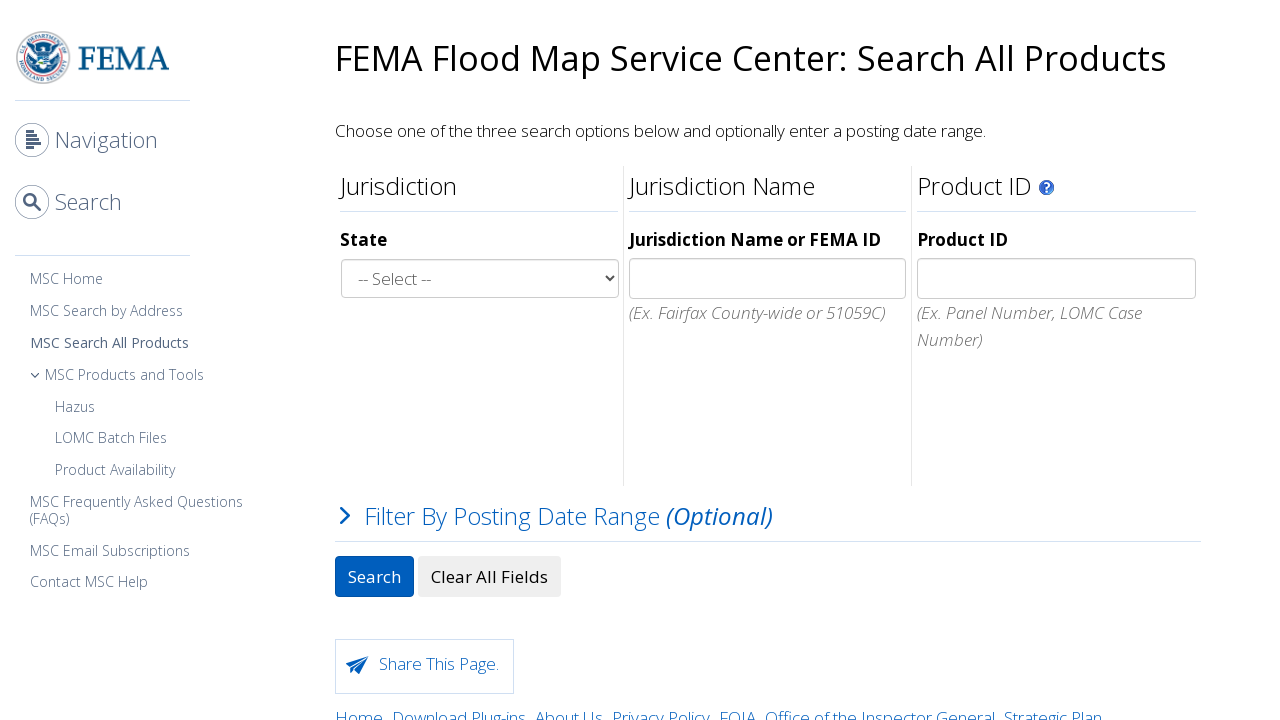

State dropdown selector became visible
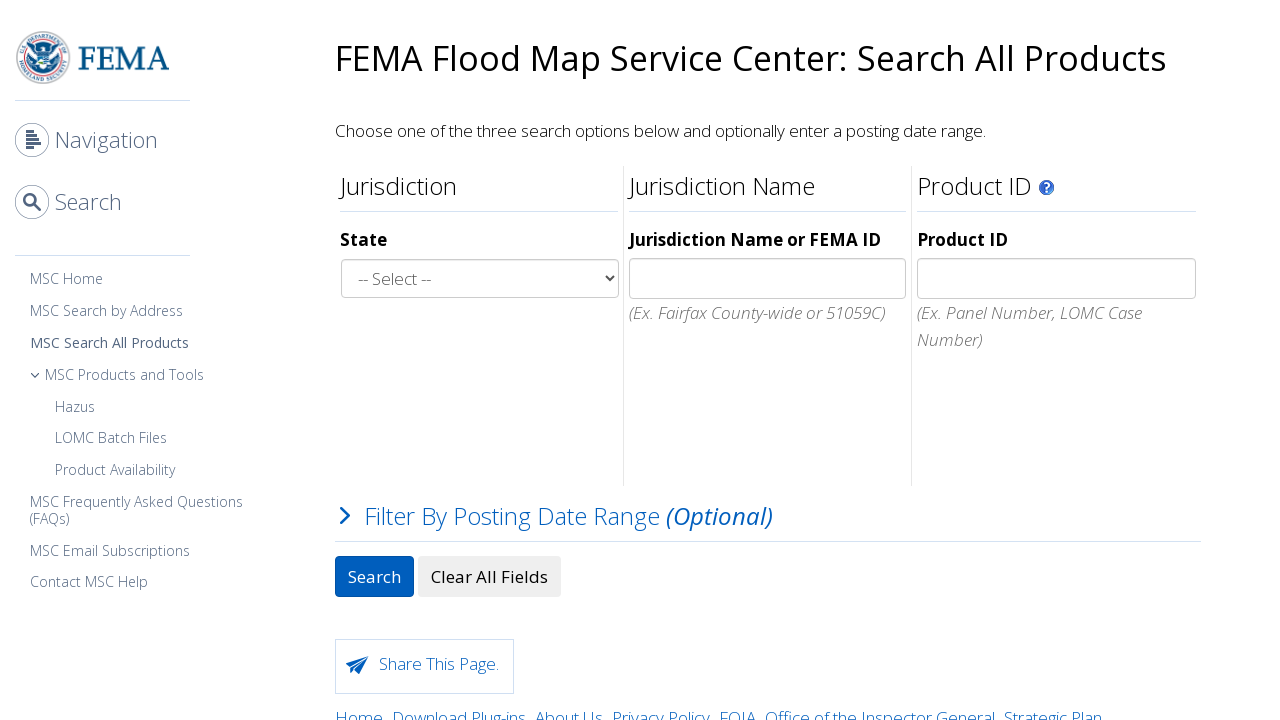

Selected California (06) from state dropdown on #selstate
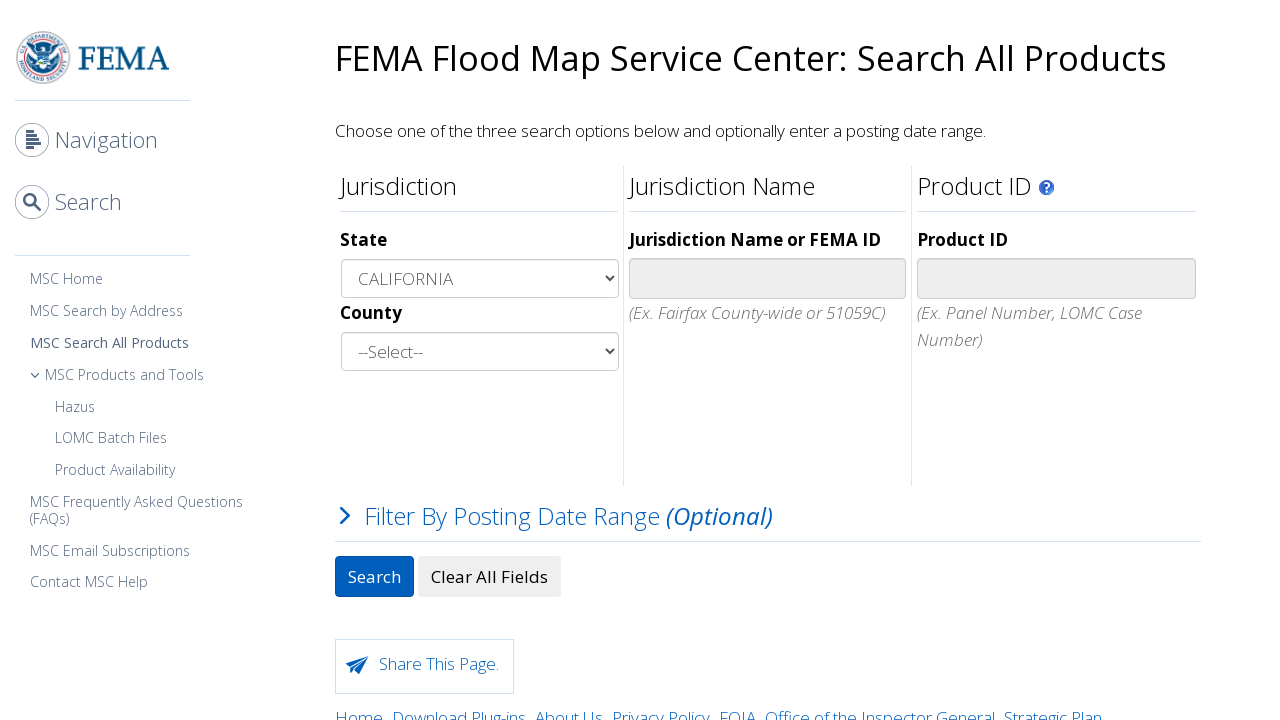

Waited 1500ms for state selection to process
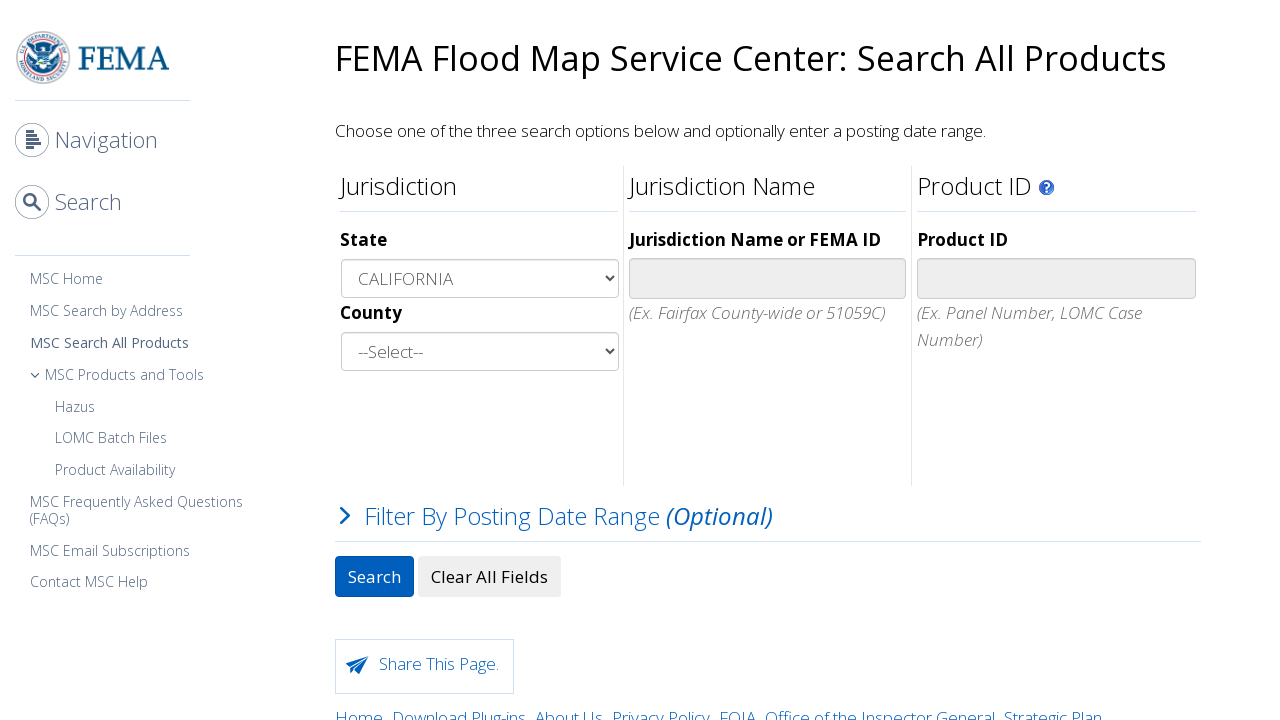

County dropdown selector became visible
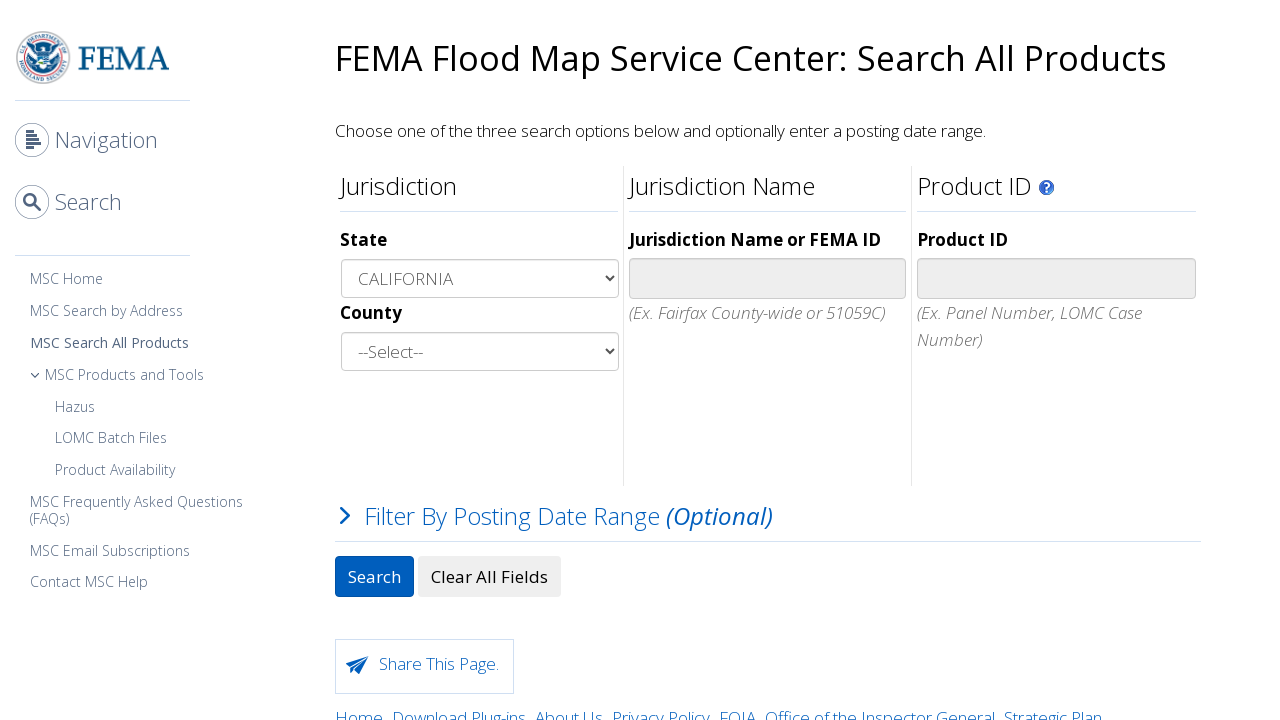

Selected Los Angeles County (06037) from county dropdown on #selcounty
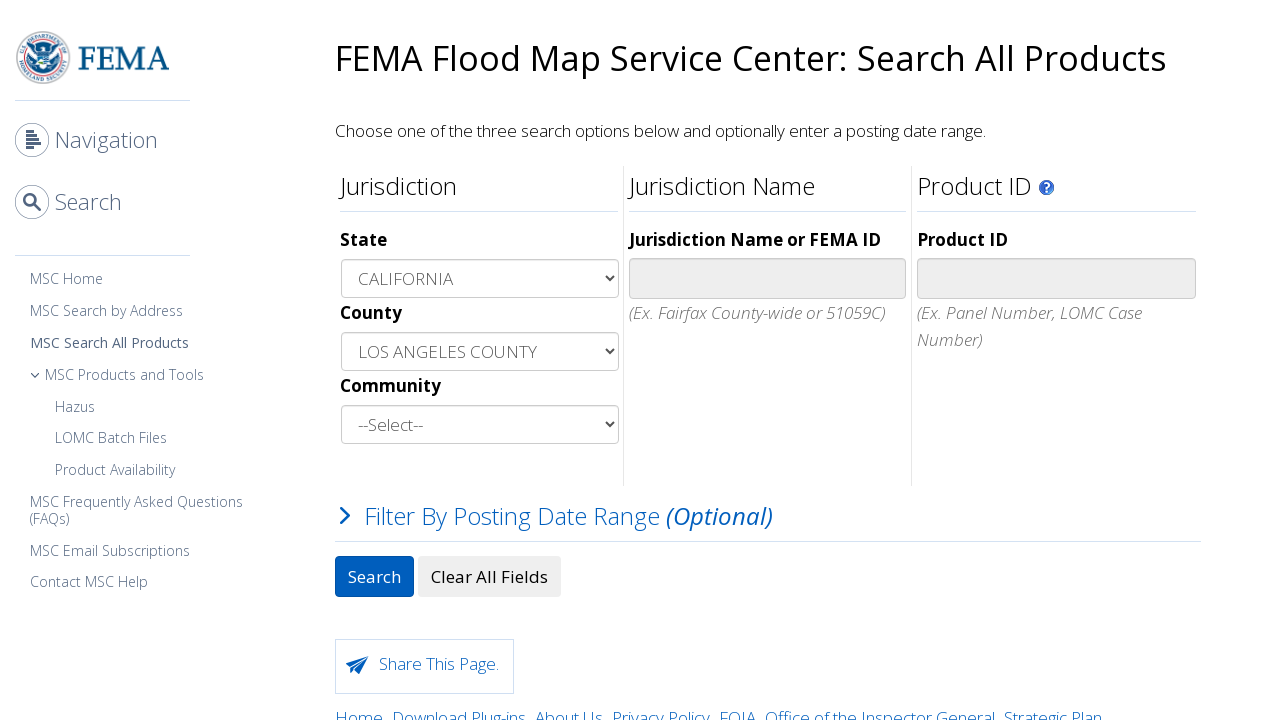

Waited 1500ms for county selection to process
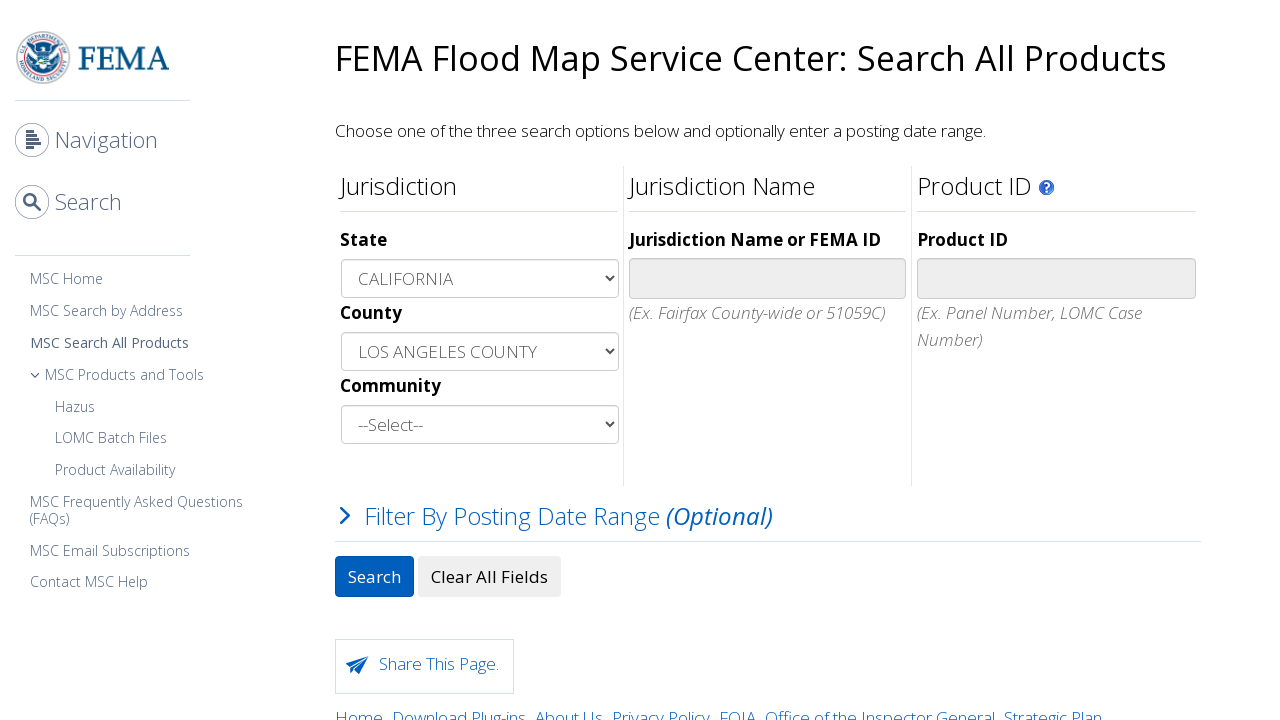

Community dropdown selector became visible
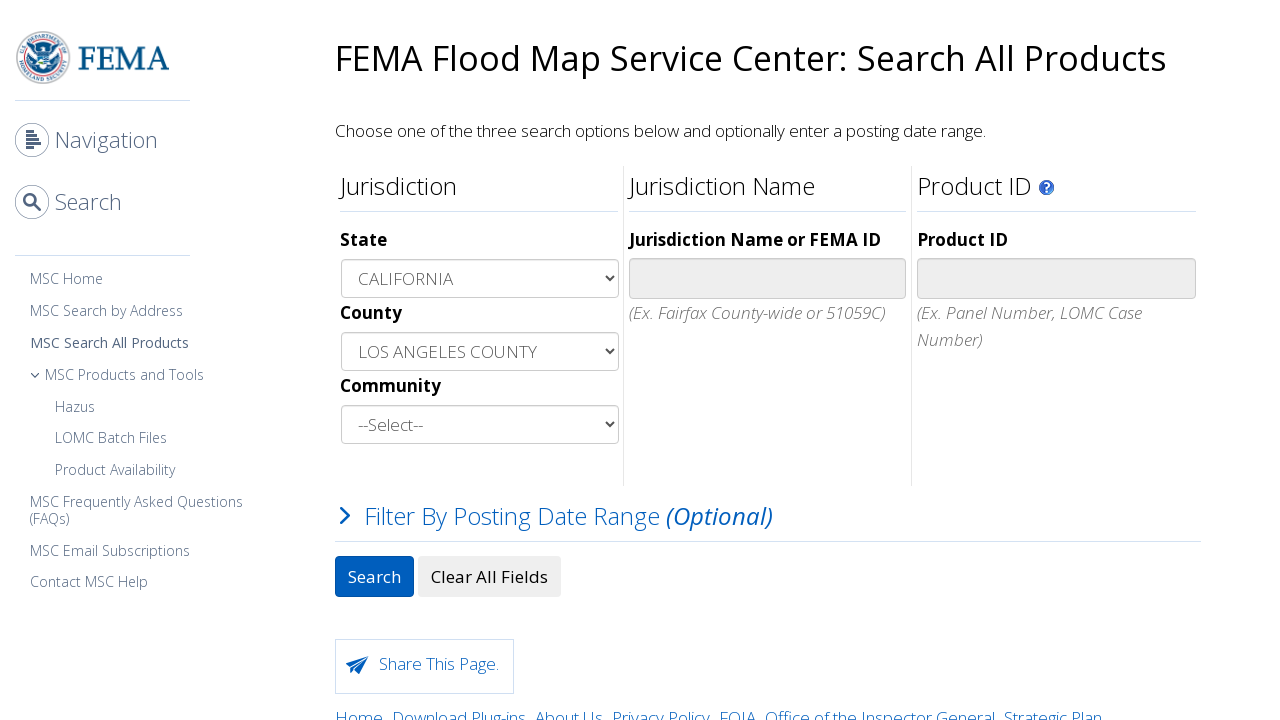

Selected community (06037C) from community dropdown on #selcommunity
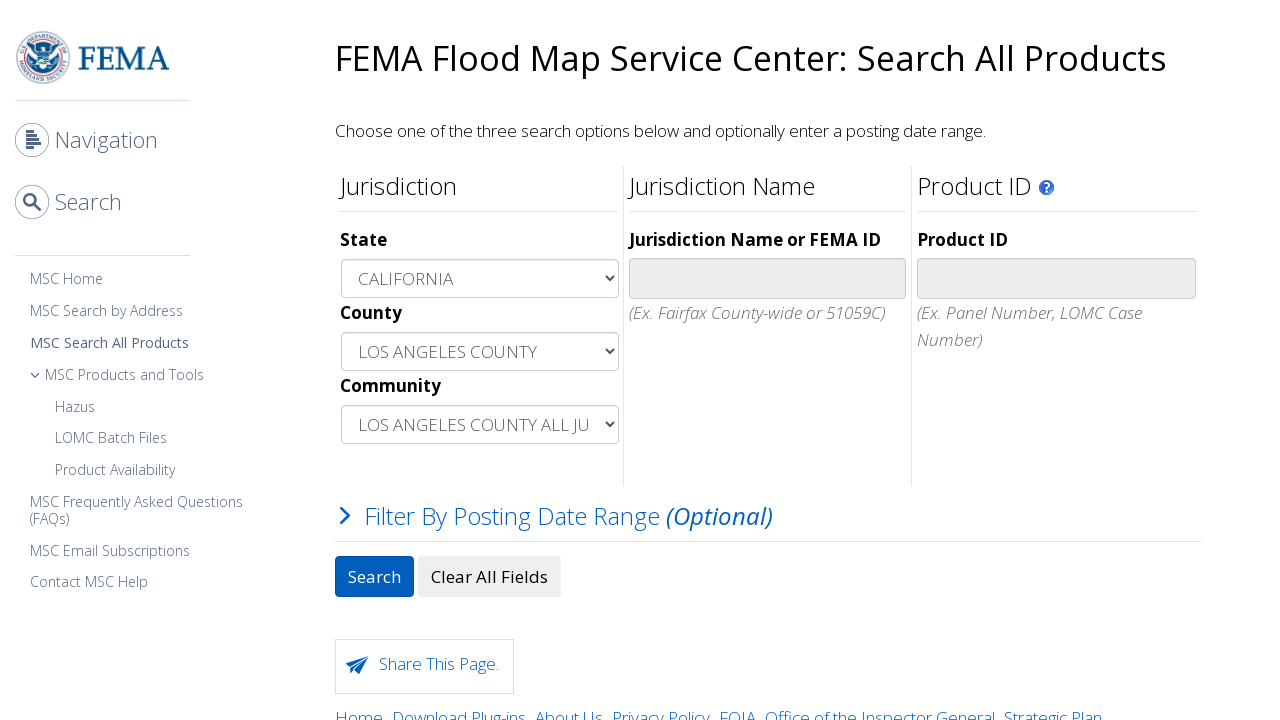

Waited 1500ms for community selection to process
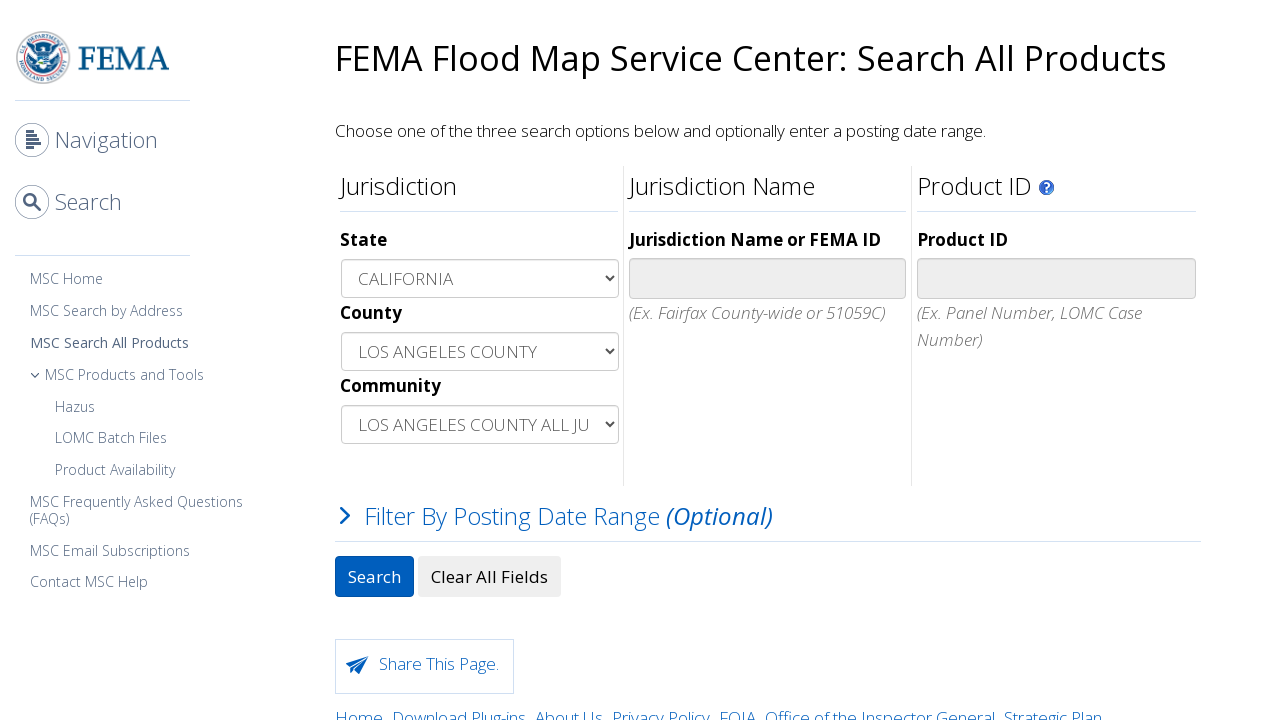

Main search button became visible
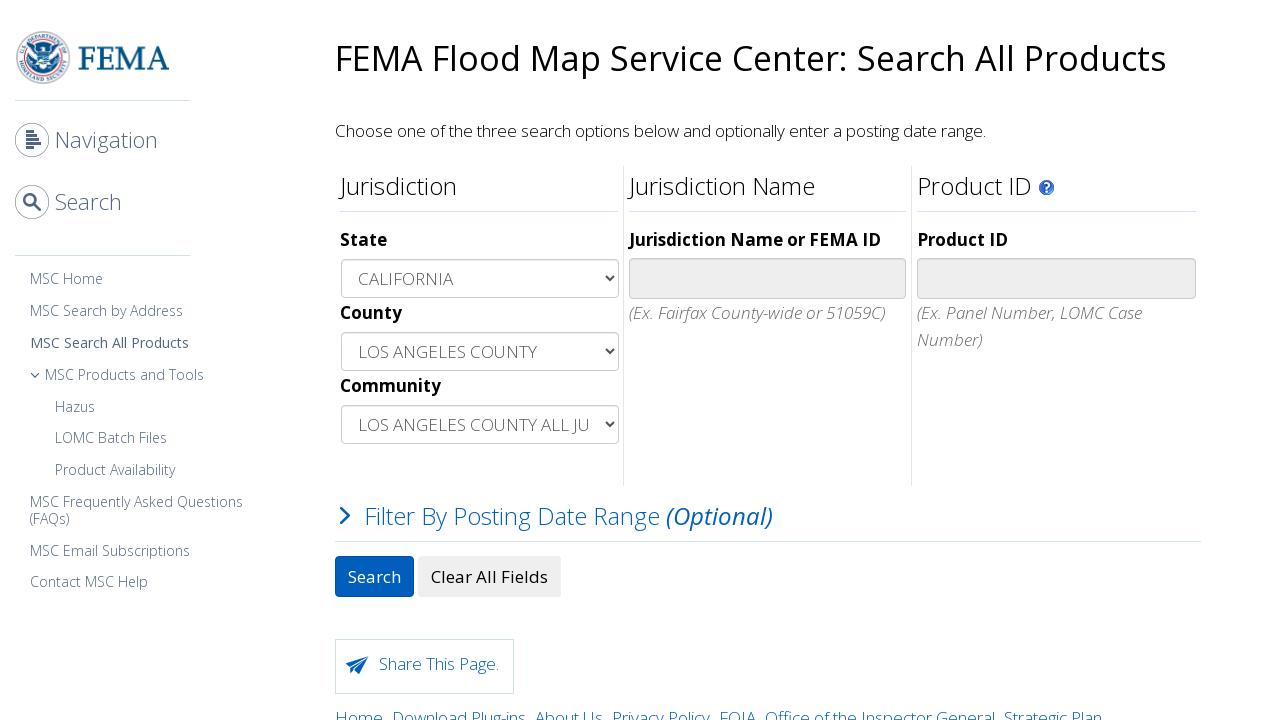

Clicked main search button to execute search at (374, 576) on #mainSearch
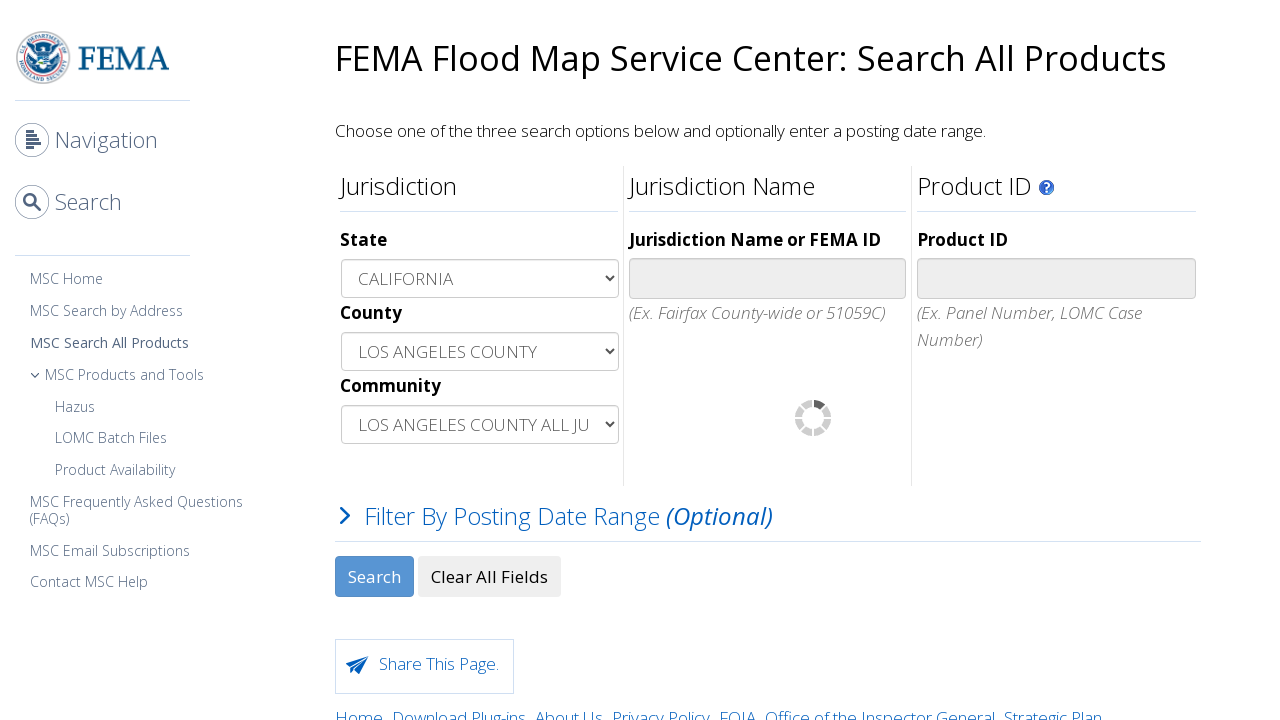

Waited 1500ms for search results to load
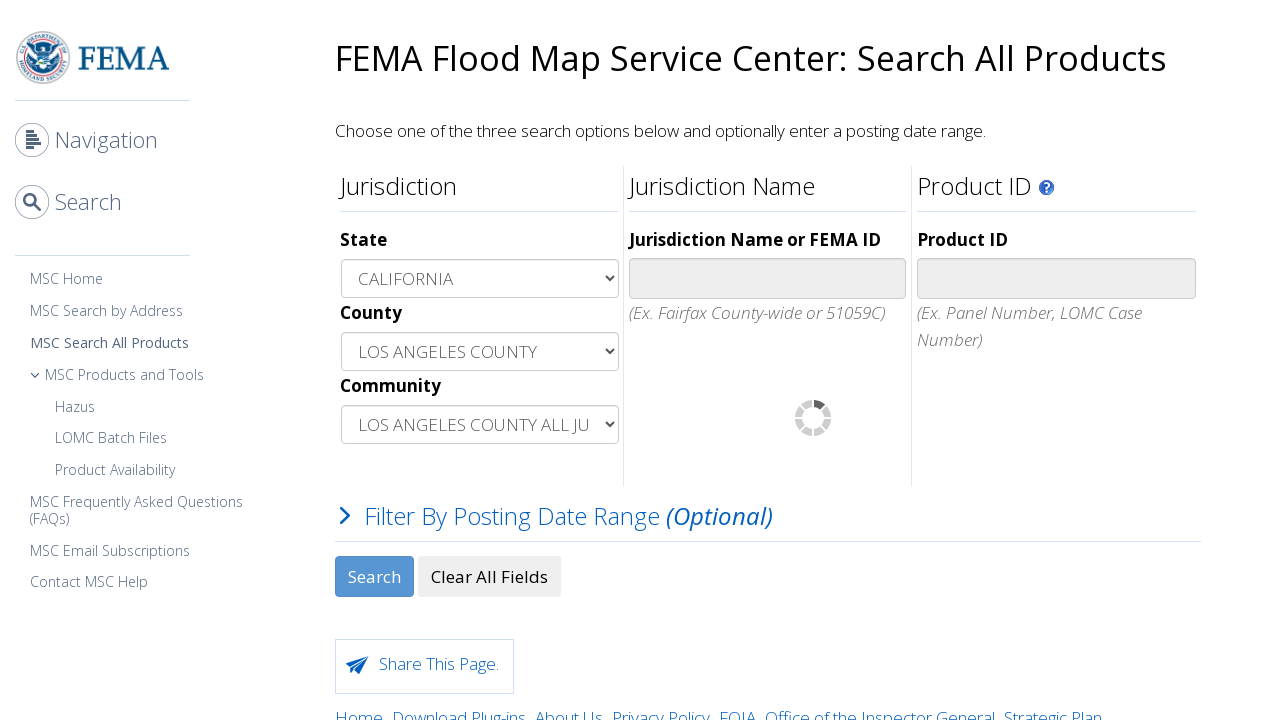

Effective root element became visible in results
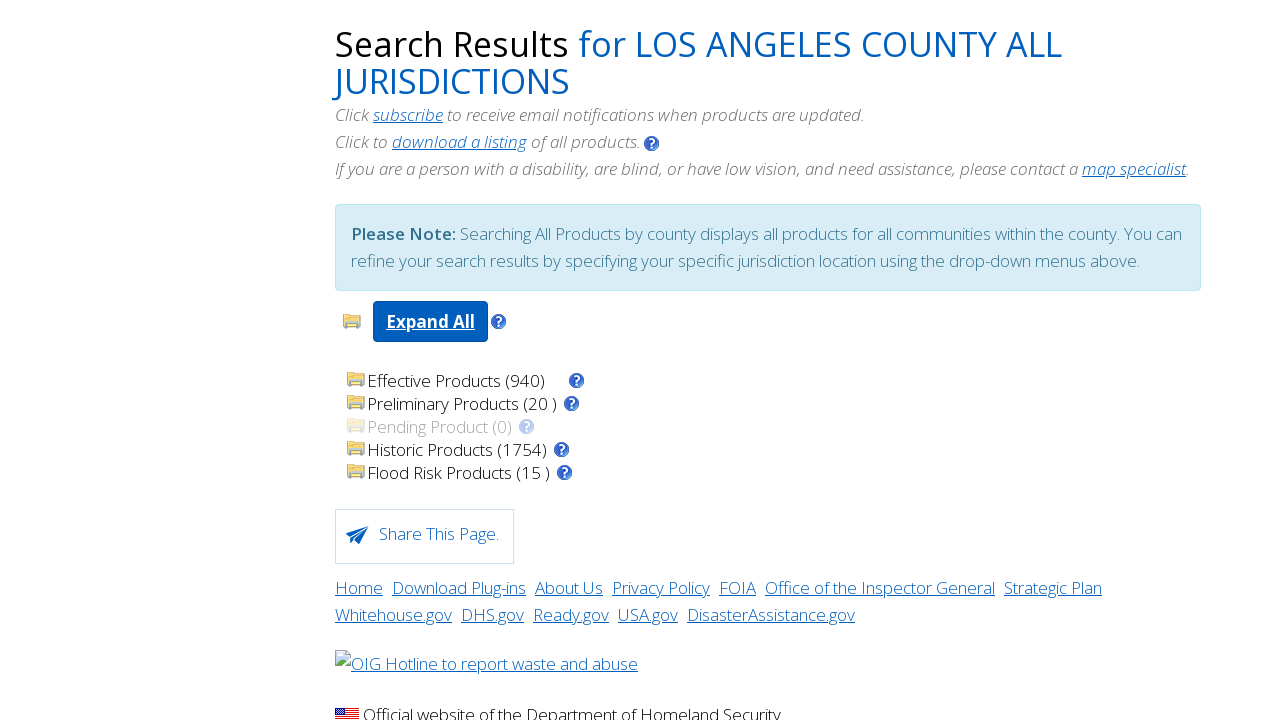

Clicked on effective root element to expand results at (768, 380) on #eff_root
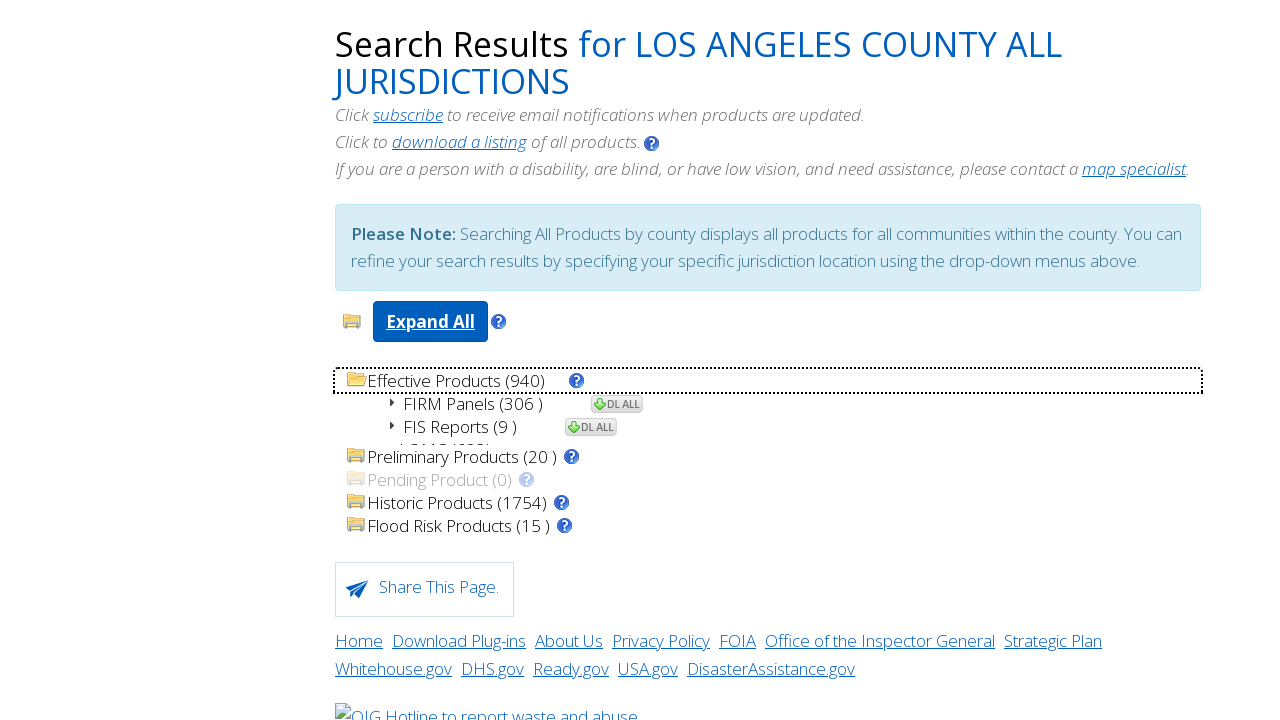

Waited 1500ms for effective root expansion to complete
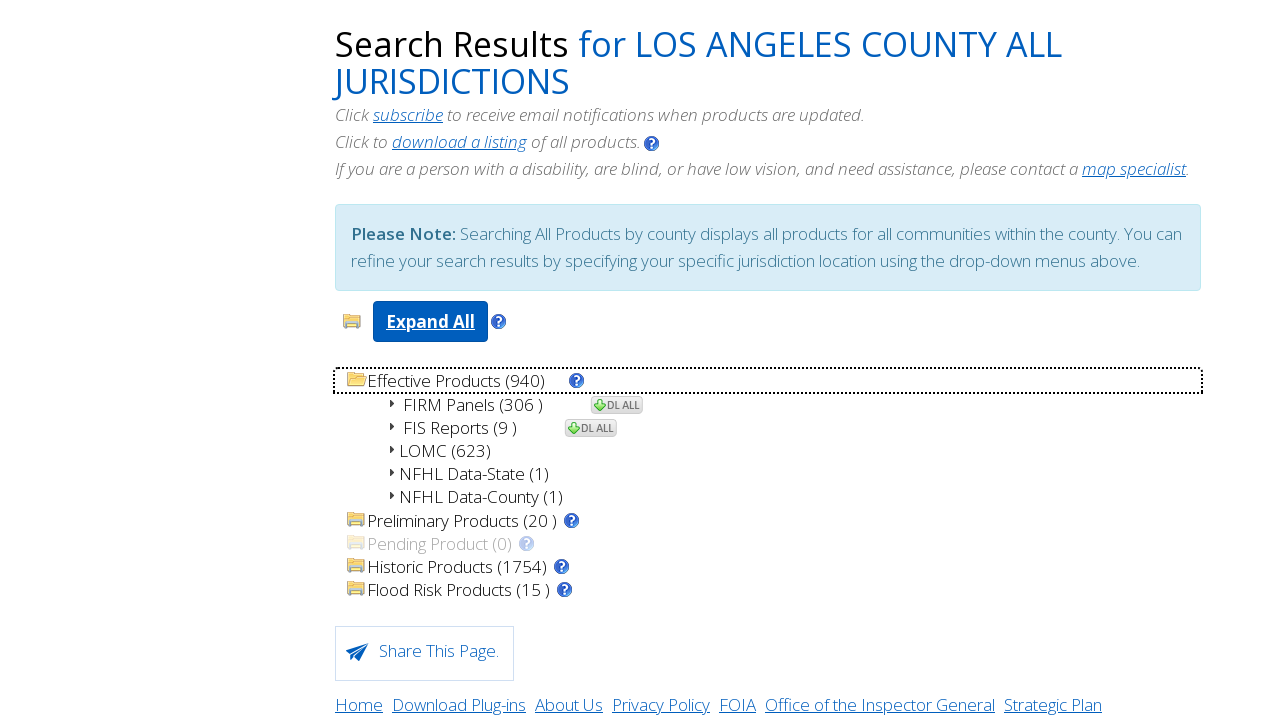

NFHL county root element became visible
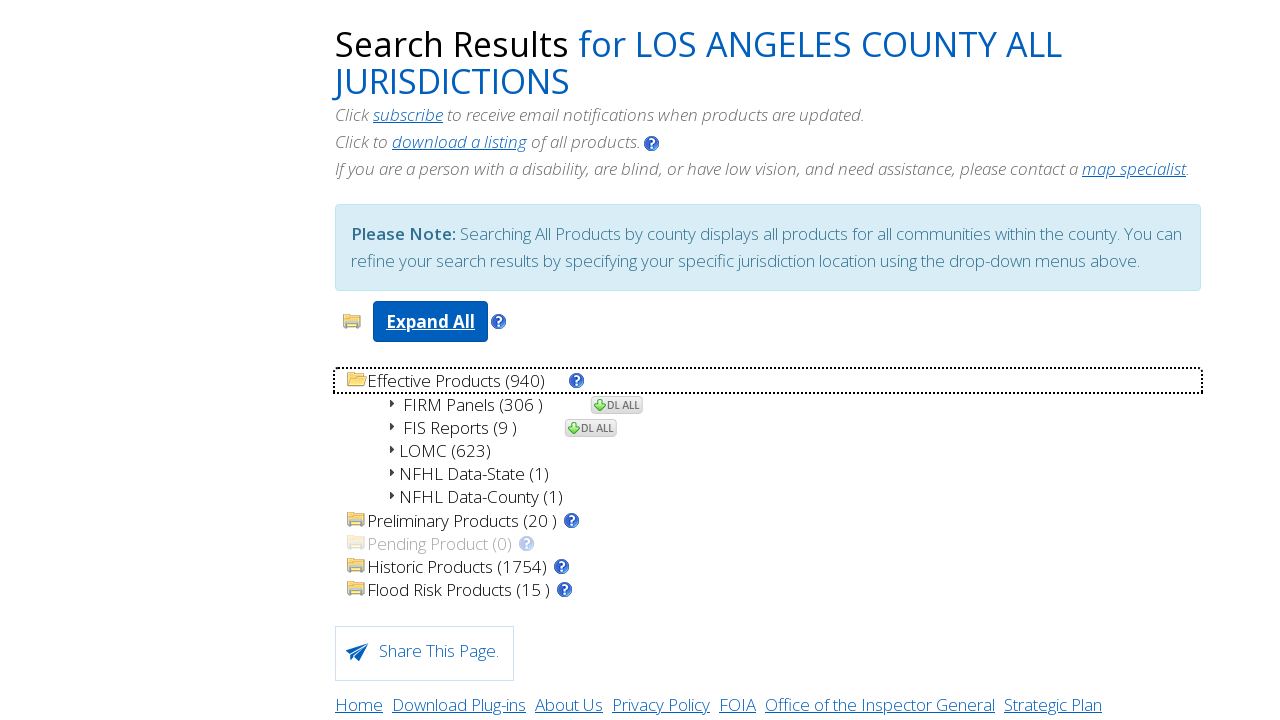

Clicked on NFHL county root element to access NFHL data at (786, 496) on #eff_nfhl_county_root
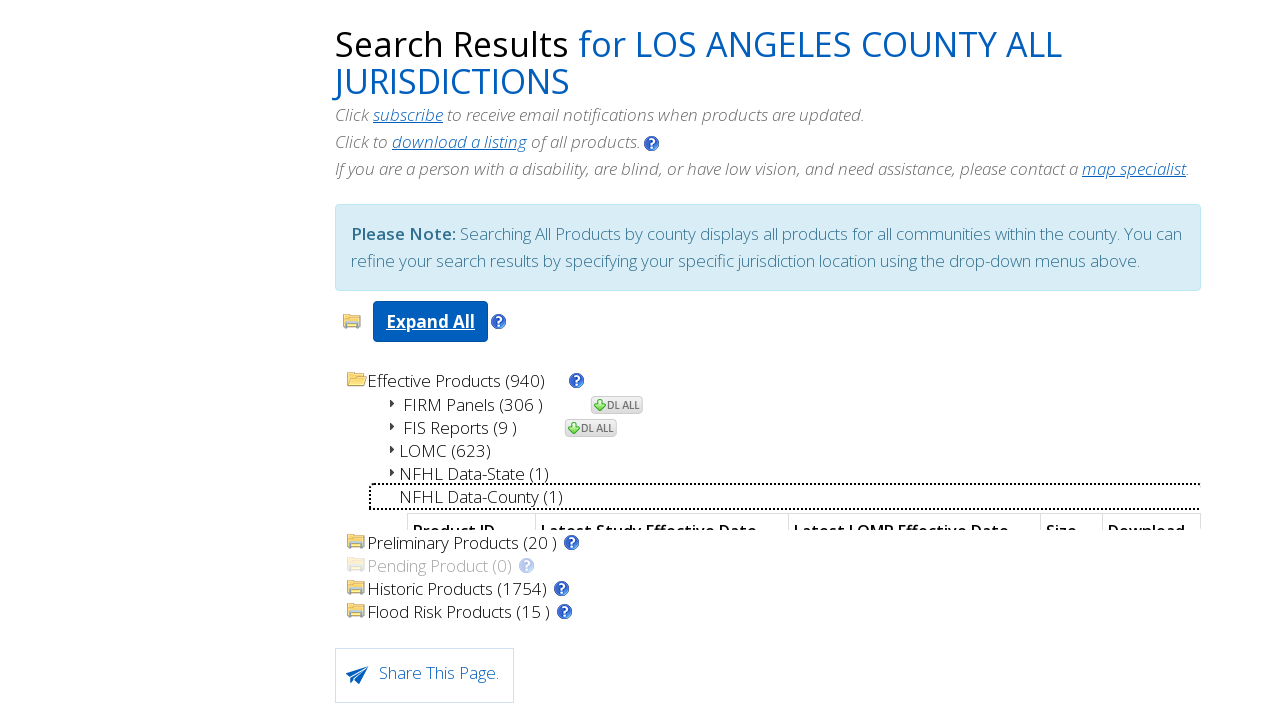

Waited 1500ms for NFHL county root expansion to complete
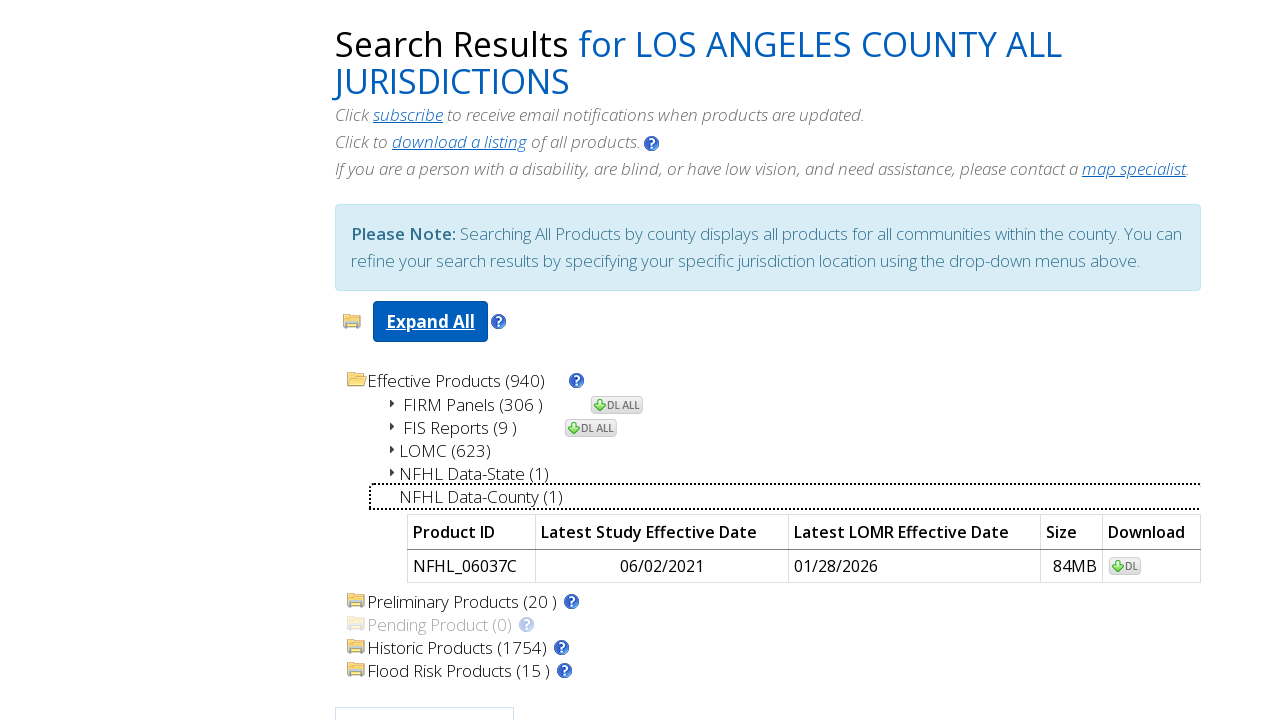

Download link in NFHL county results table became visible
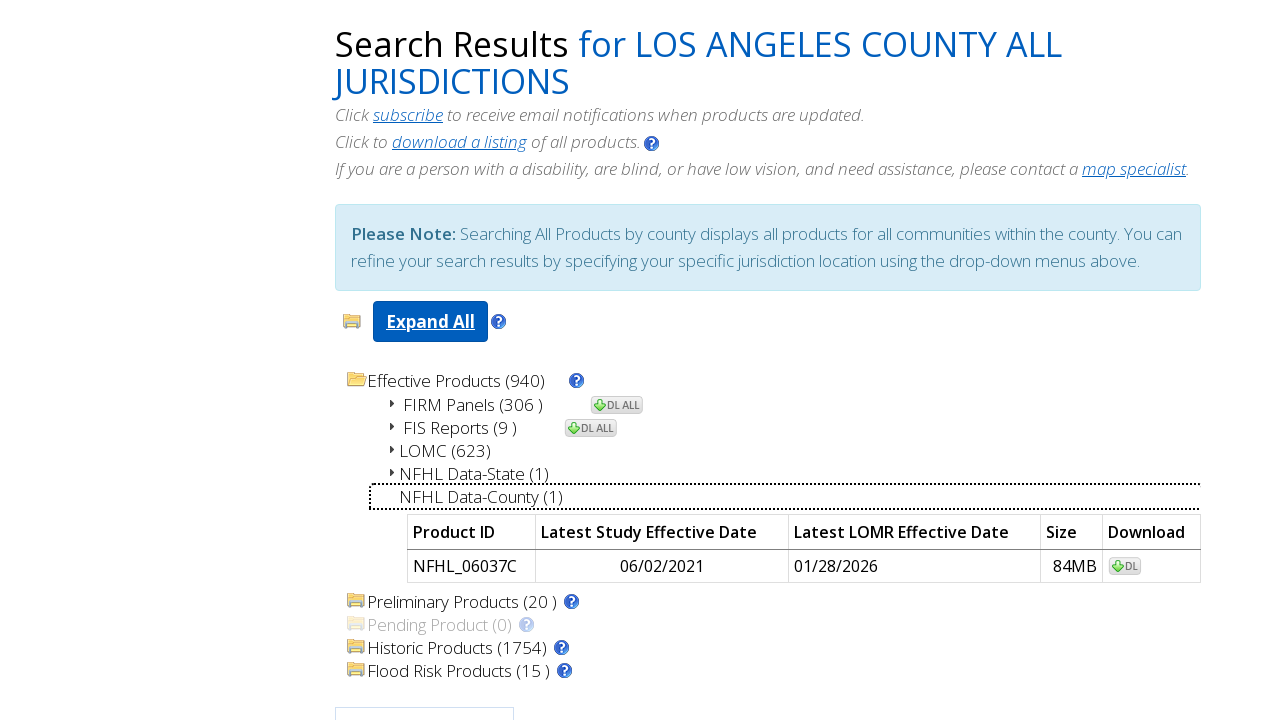

Clicked download link to access NFHL data for Los Angeles County at (1125, 566) on #nfhl_county_list > tr:nth-child(1) > td:nth-child(5) > a
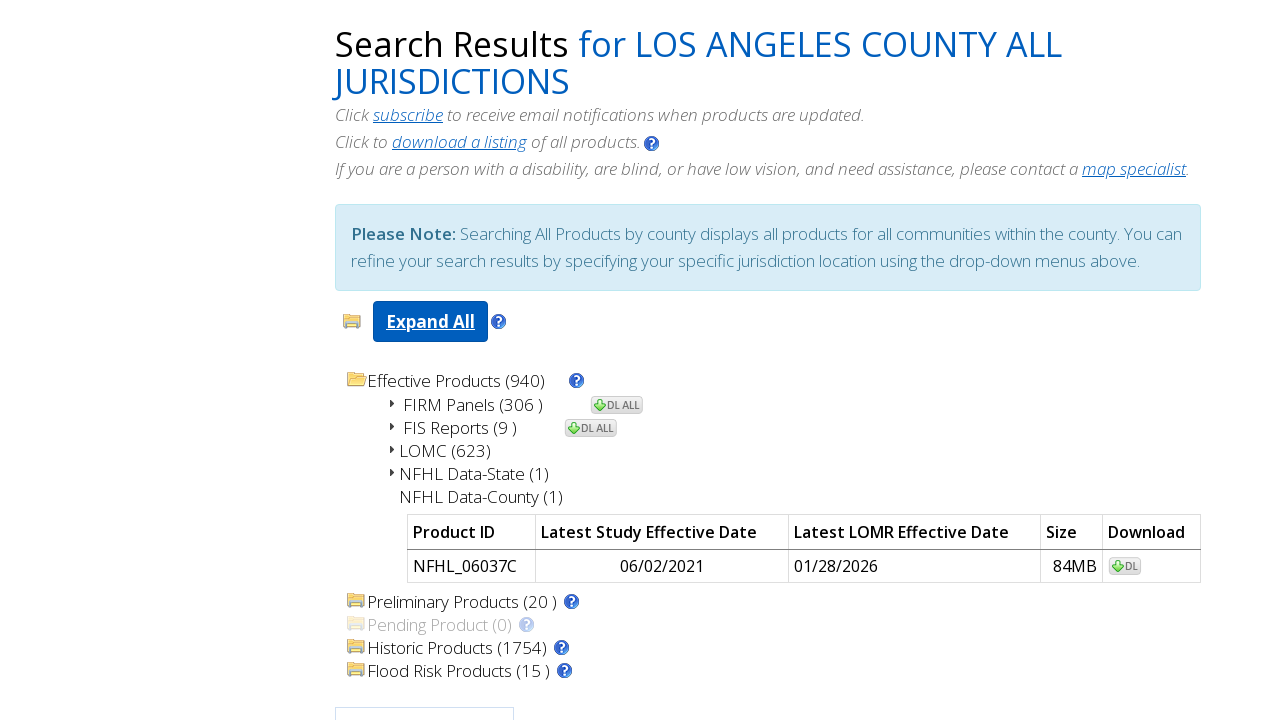

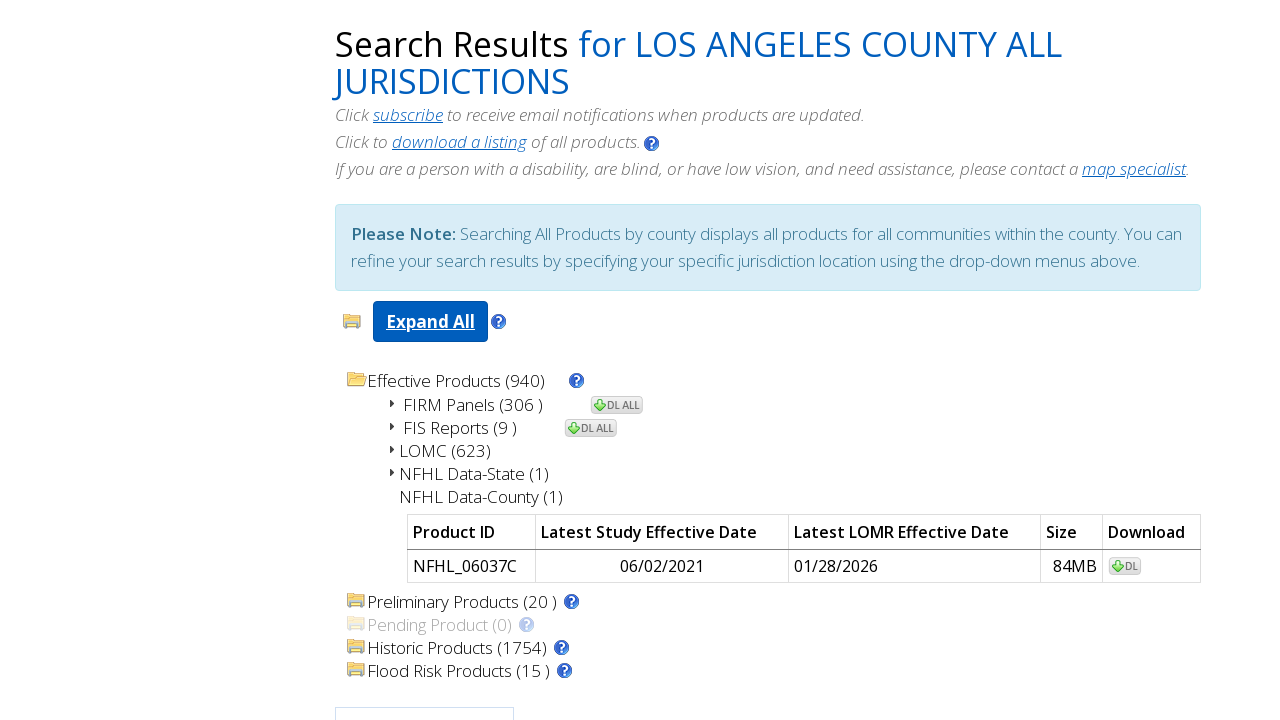